Tests that an error message is displayed when a locked out user attempts to login

Starting URL: https://www.saucedemo.com/

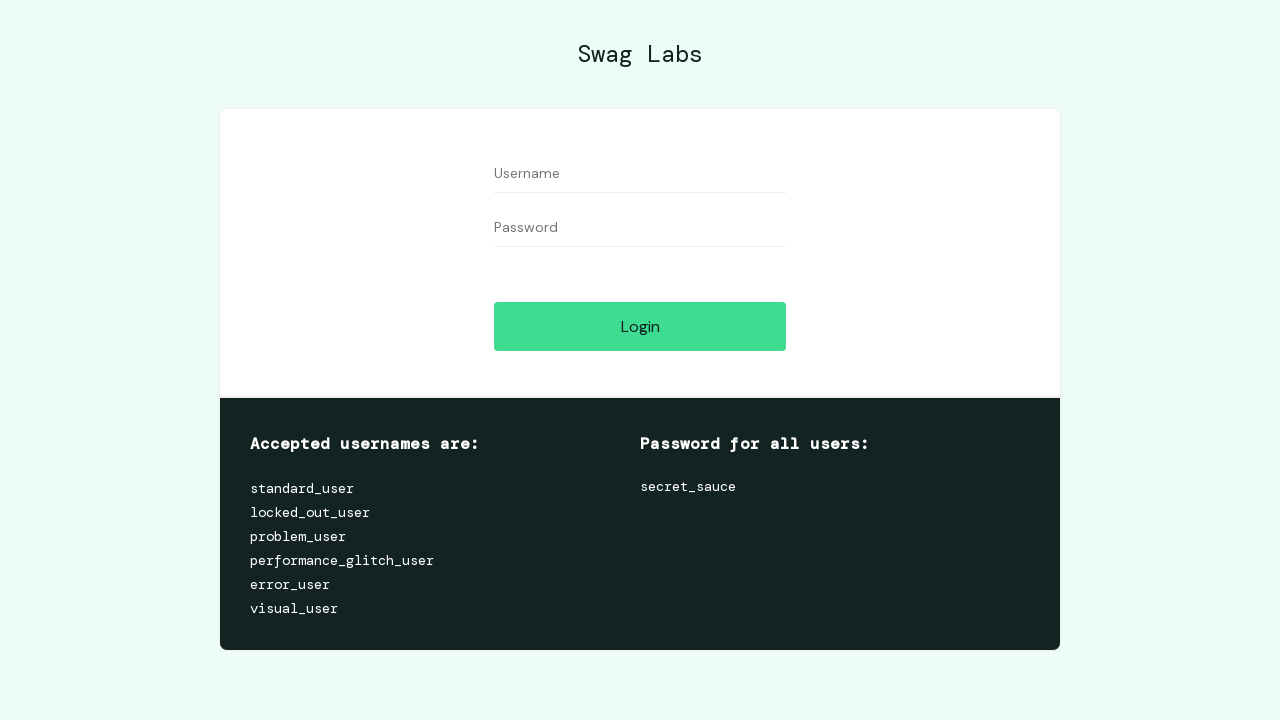

Filled username field with locked_out_user on [placeholder='Username']
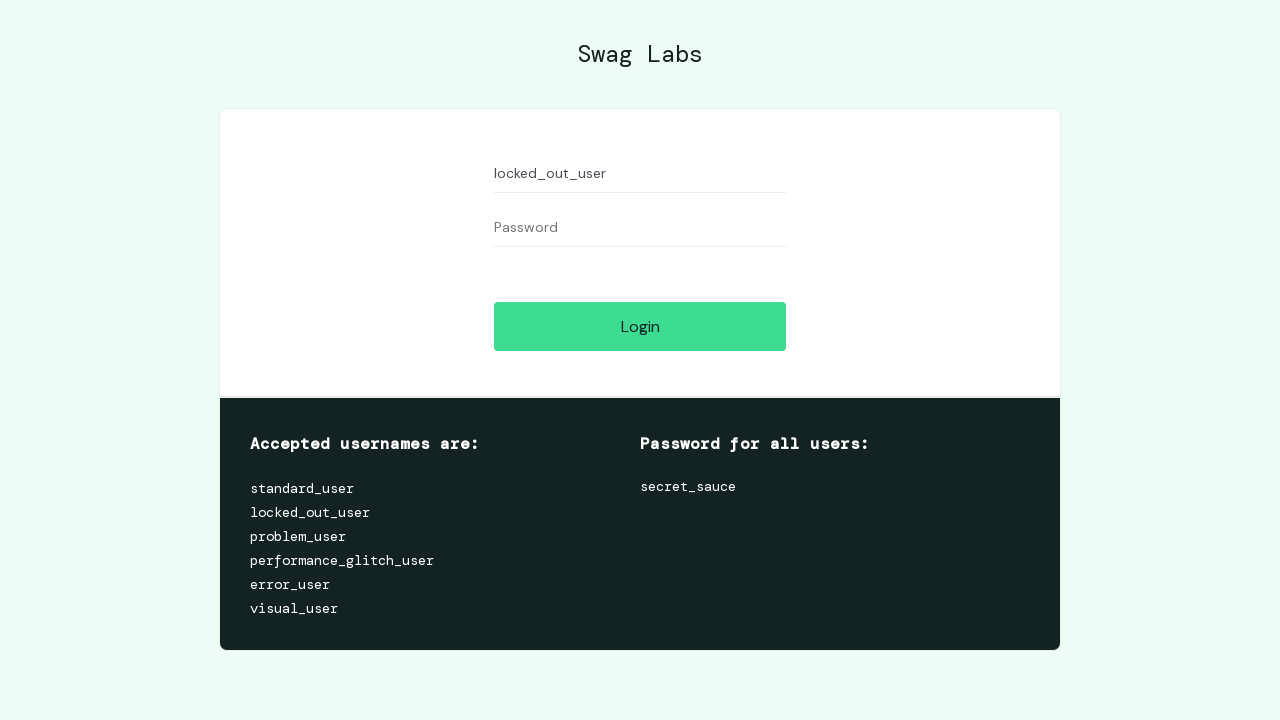

Filled password field with secret_sauce on [placeholder='Password']
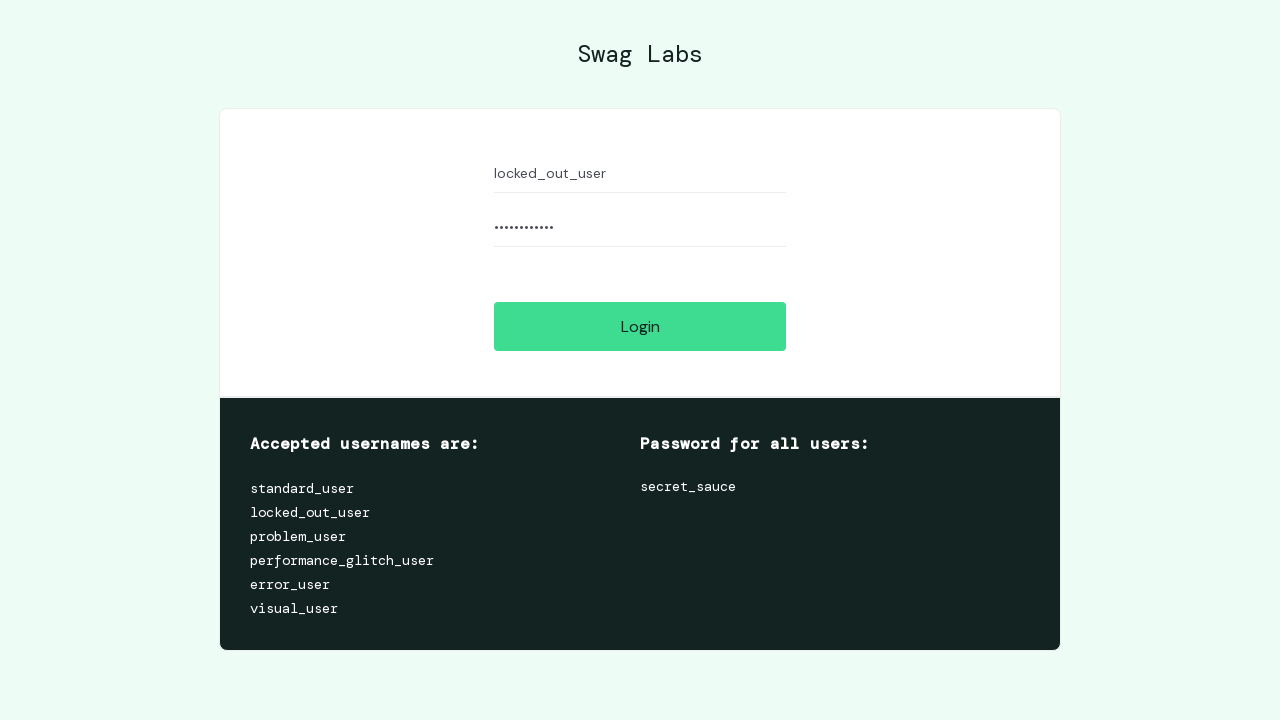

Clicked login button at (640, 326) on [value='Login']
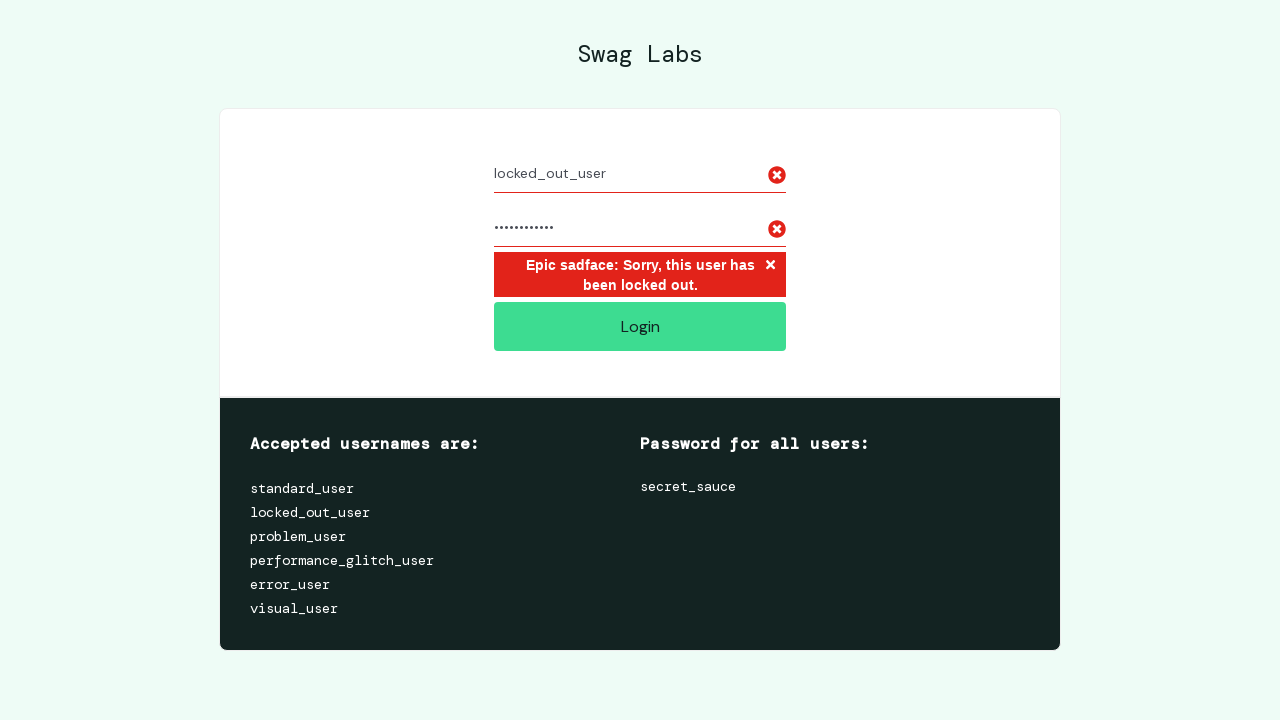

Error message displayed confirming user is locked out
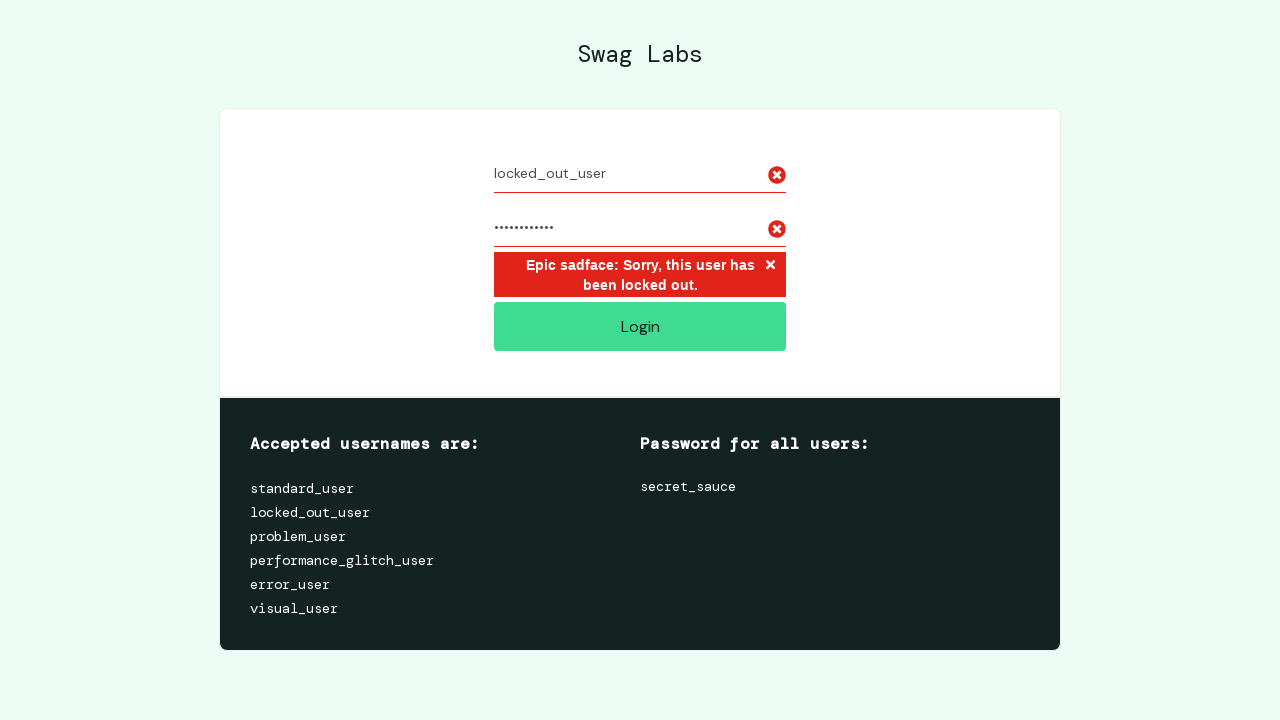

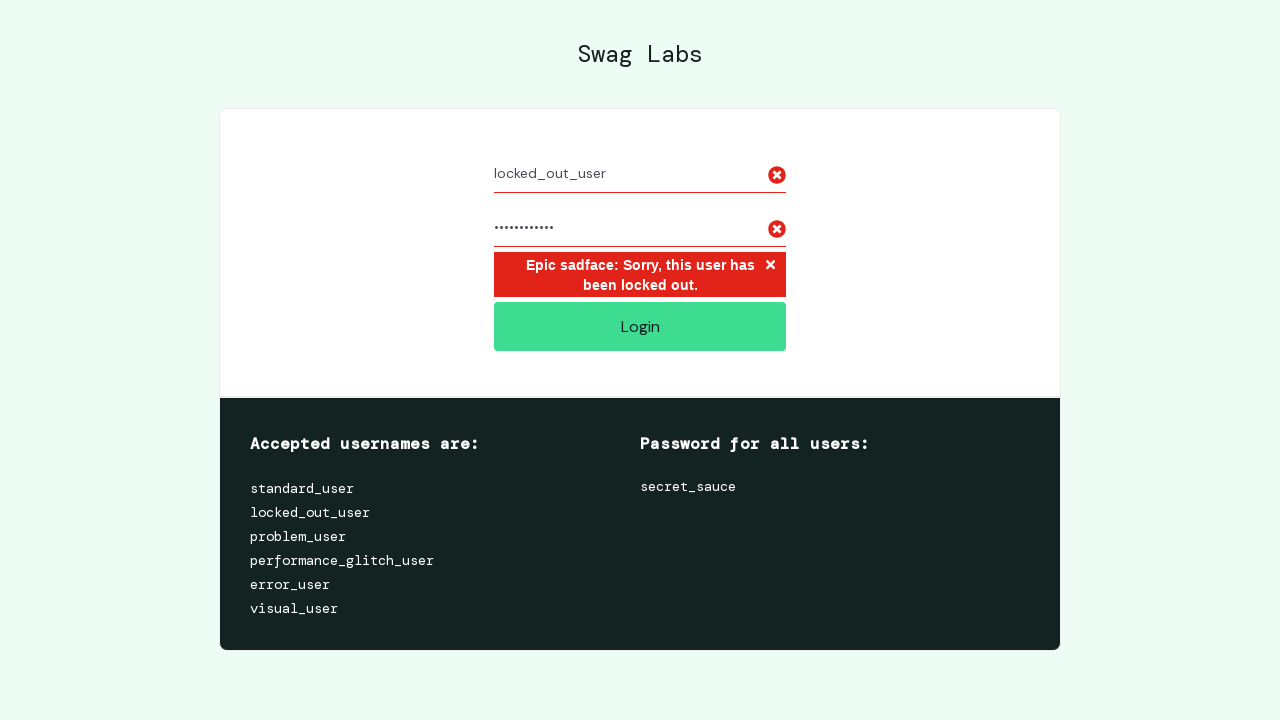